Opens the WCHT (Wakefield and District Housing) website, maximizes the browser window, and verifies the page loads by checking the title.

Starting URL: https://www.wcht.org.uk/

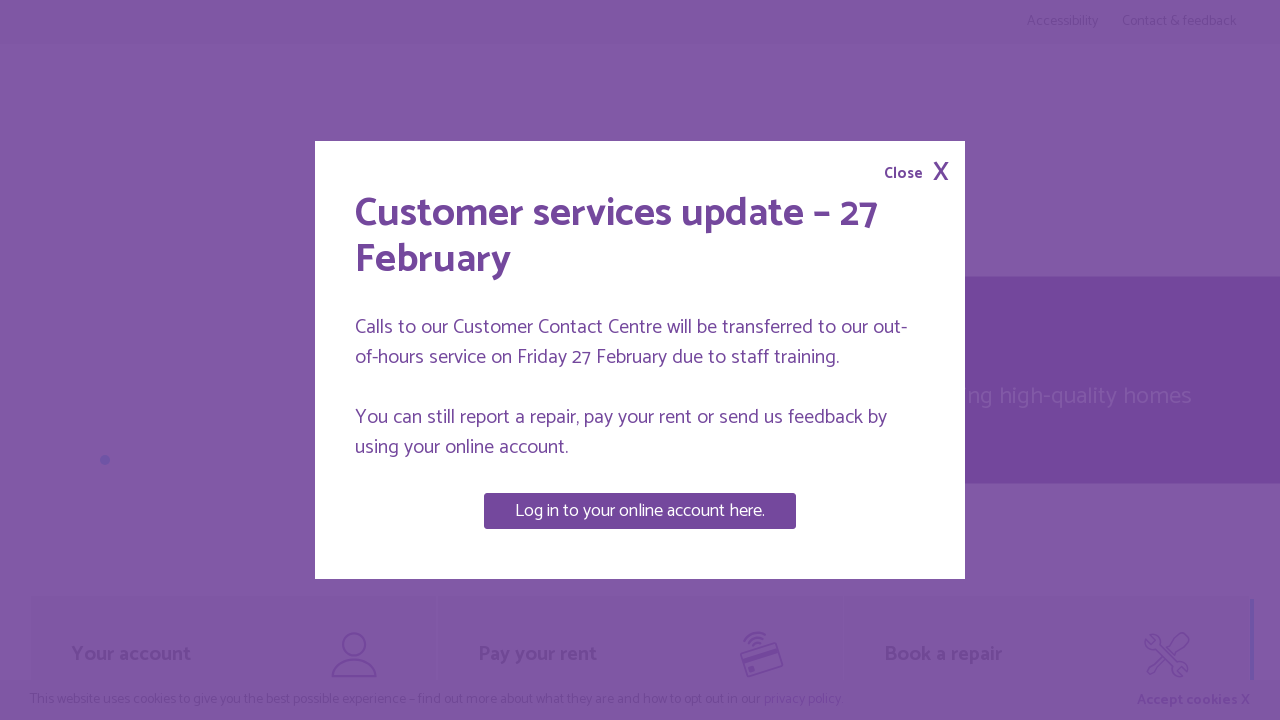

Navigated to WCHT website at https://www.wcht.org.uk/
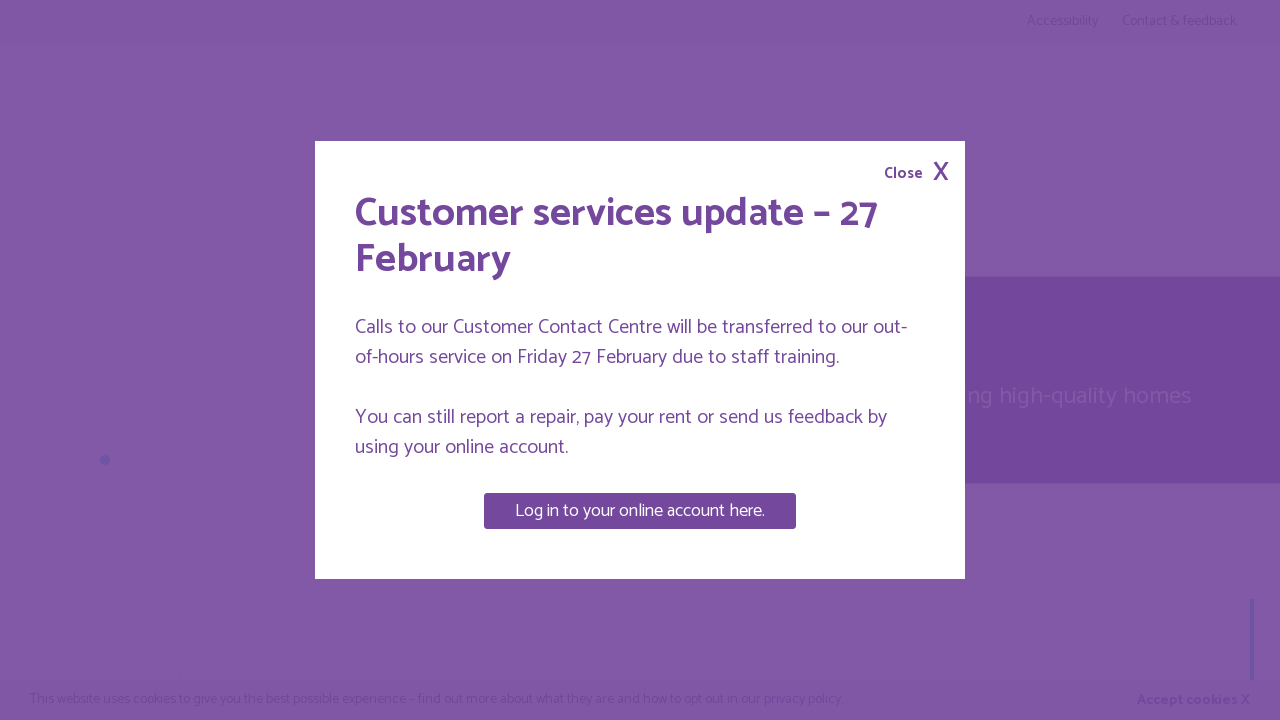

Maximized browser window to 1920x1080
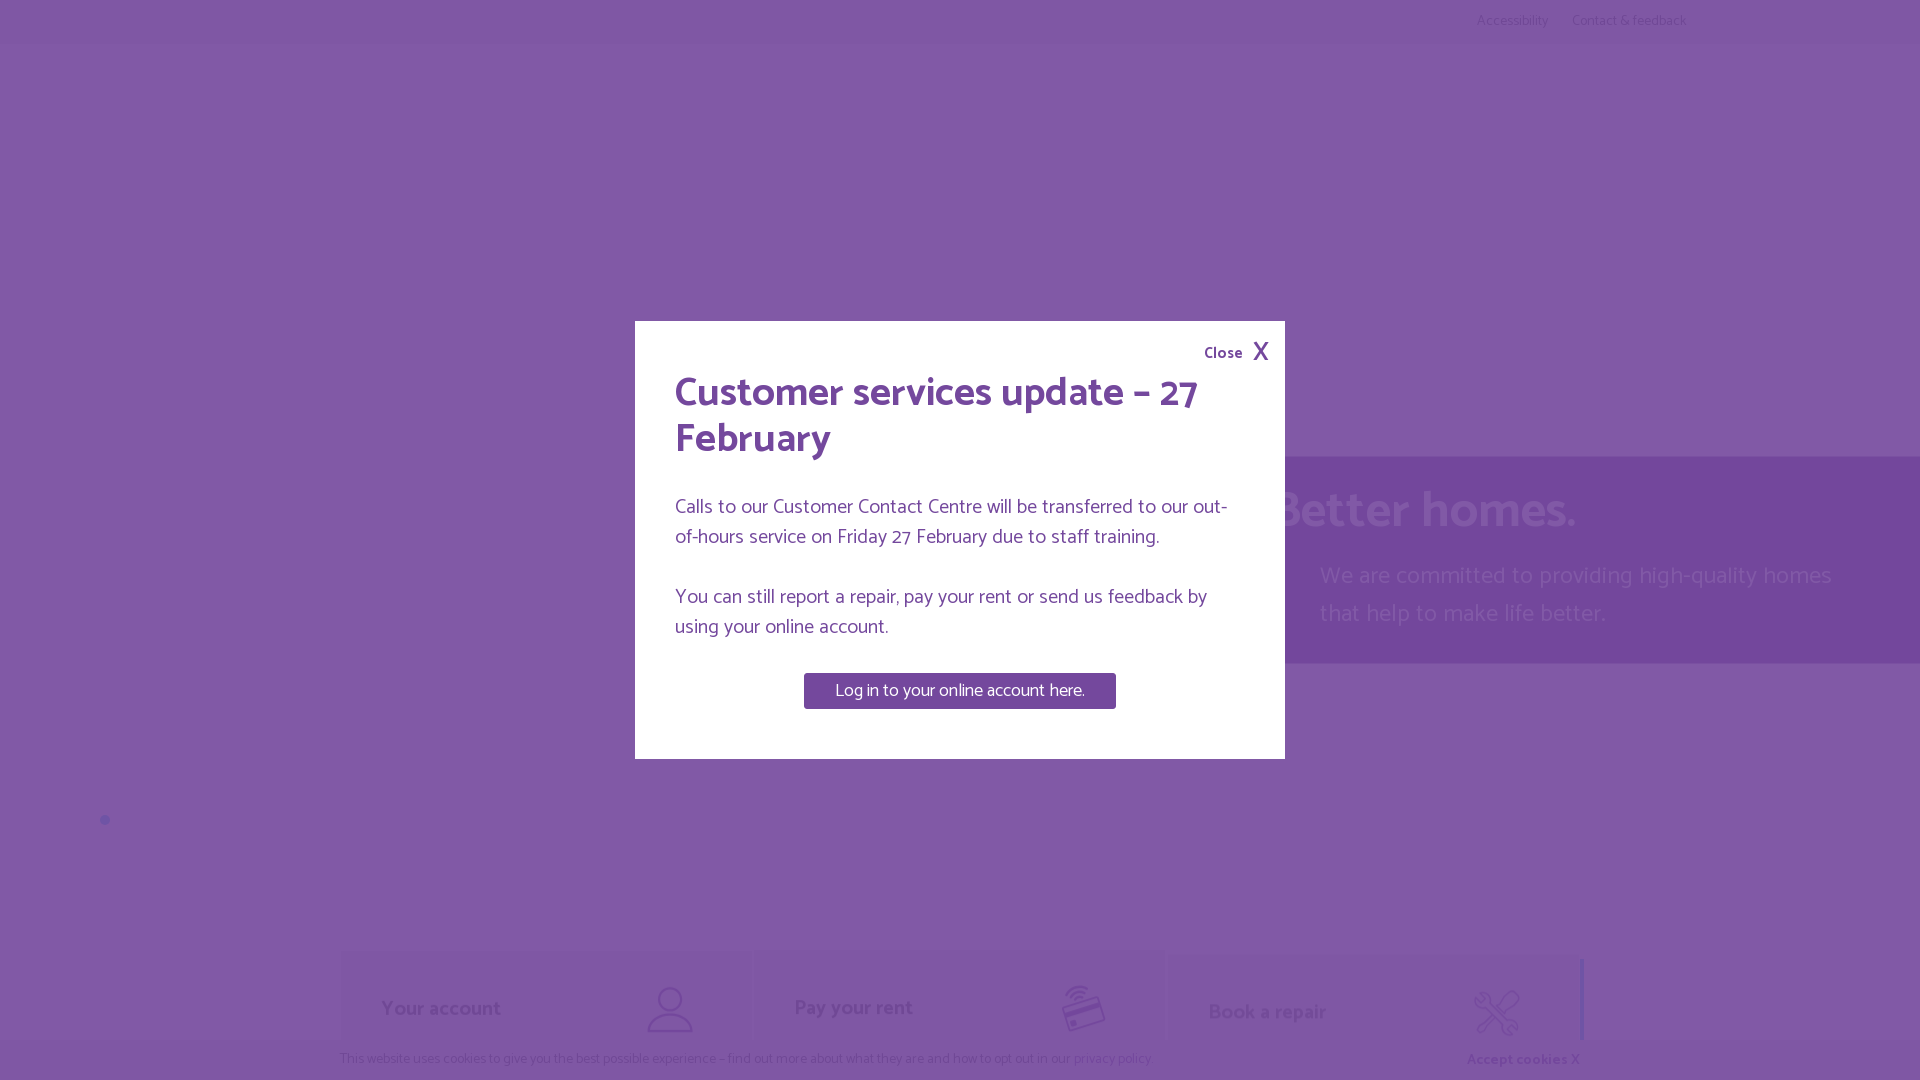

Page DOM content fully loaded
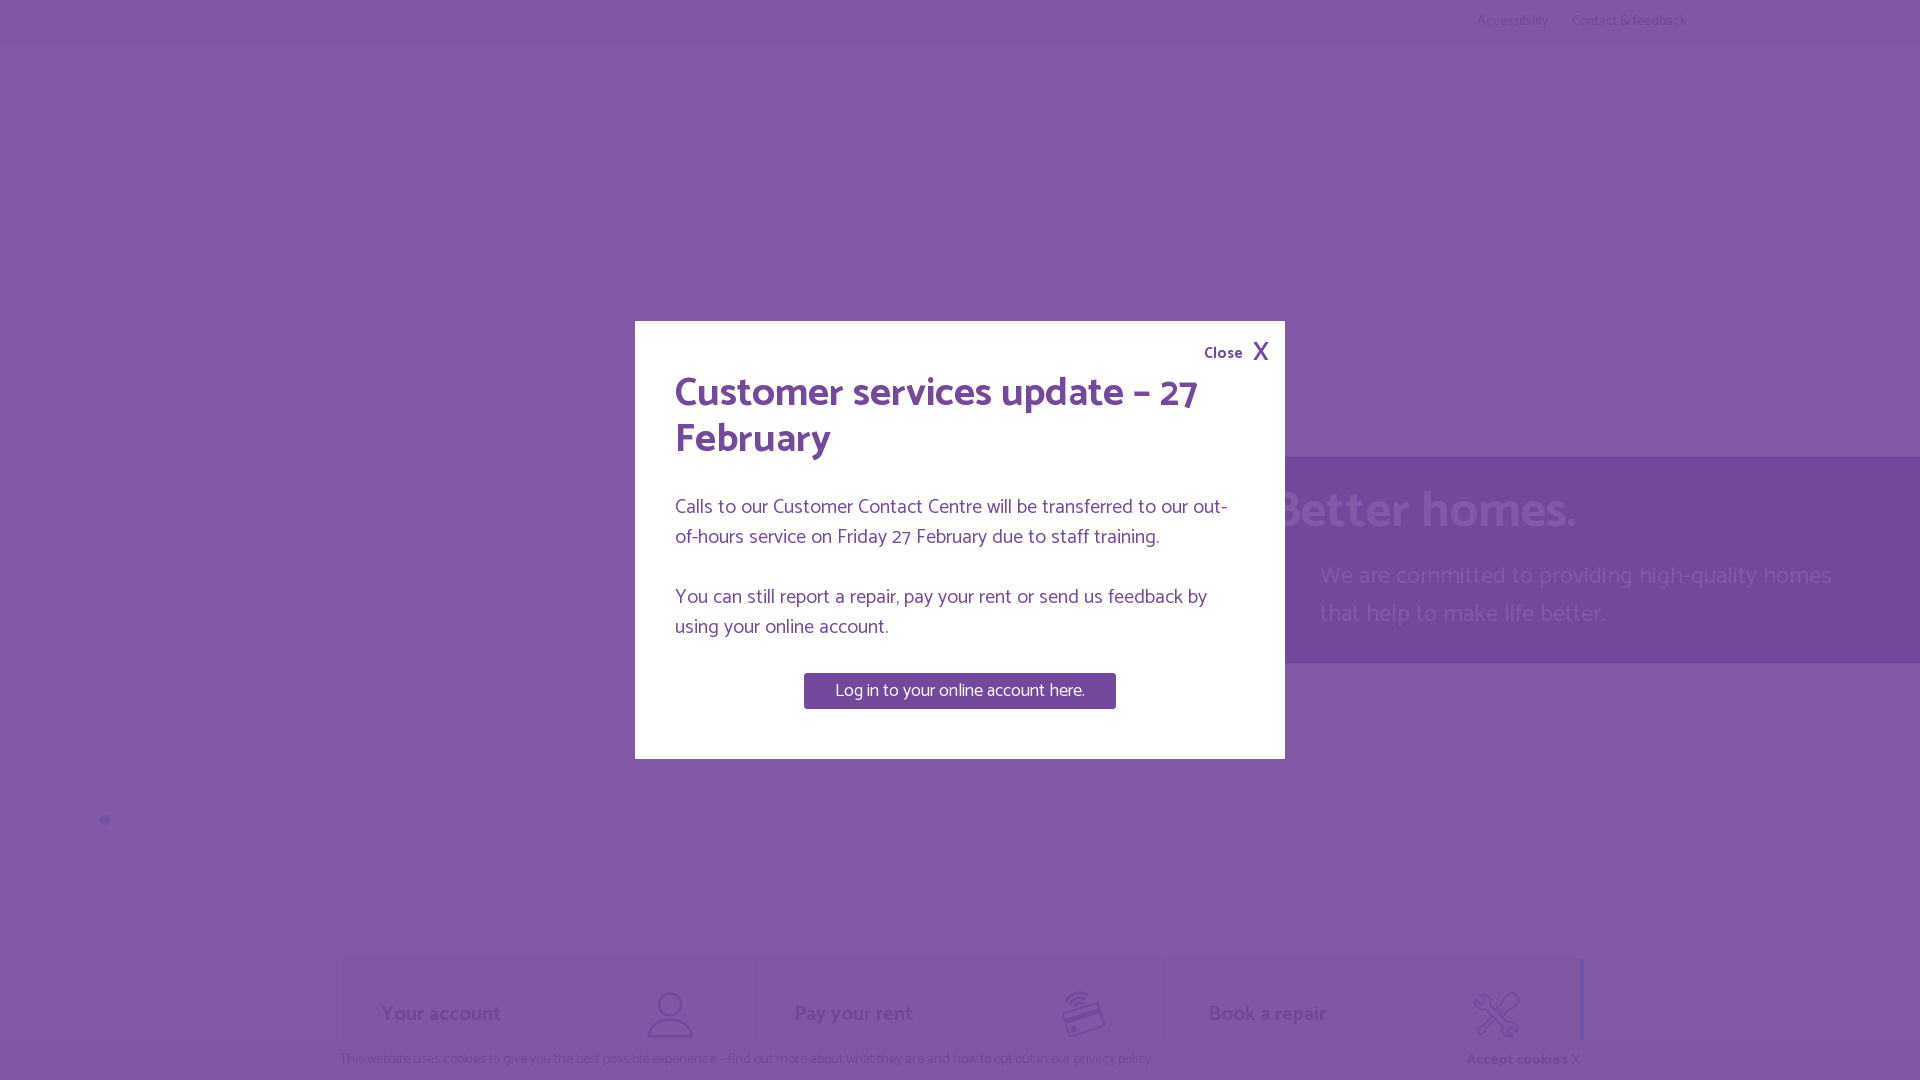

Retrieved page title: Watford Community Housing homepage | Watford Community Housing
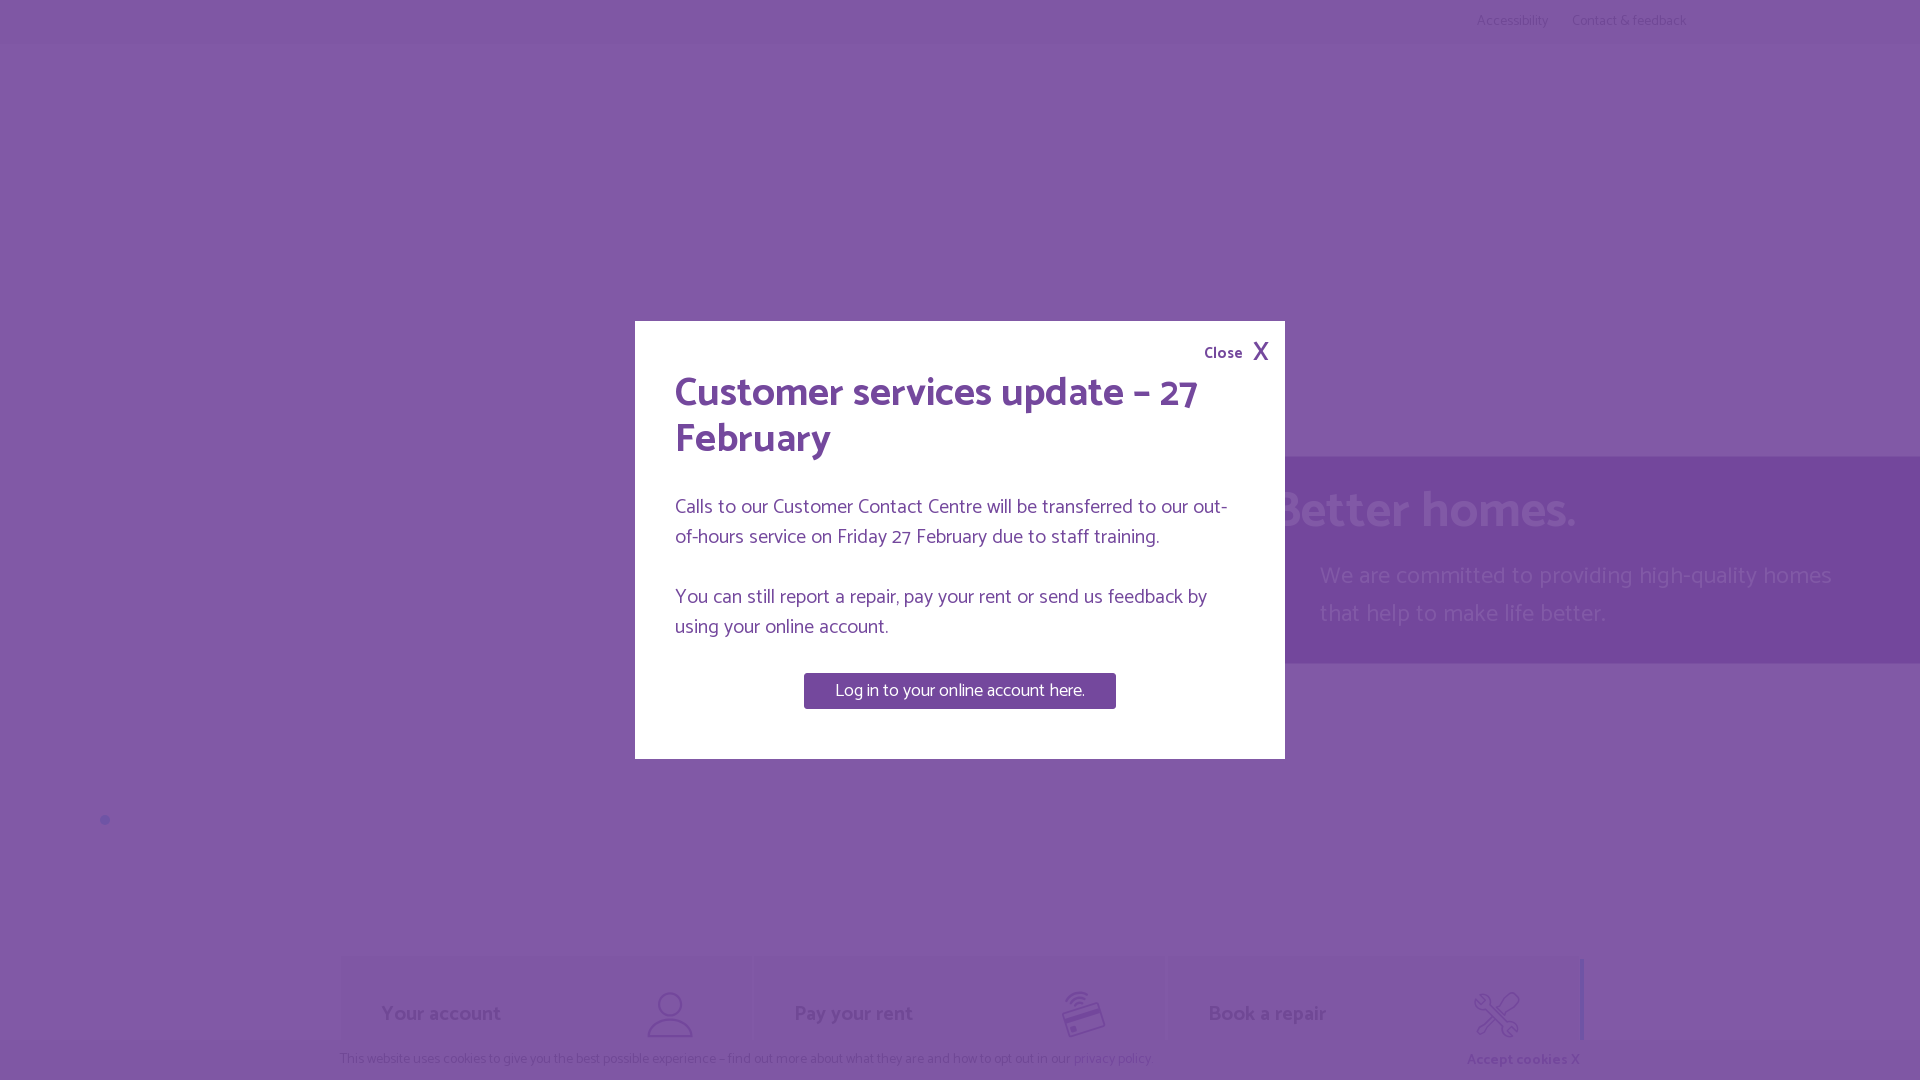

Printed page title to console: Watford Community Housing homepage | Watford Community Housing
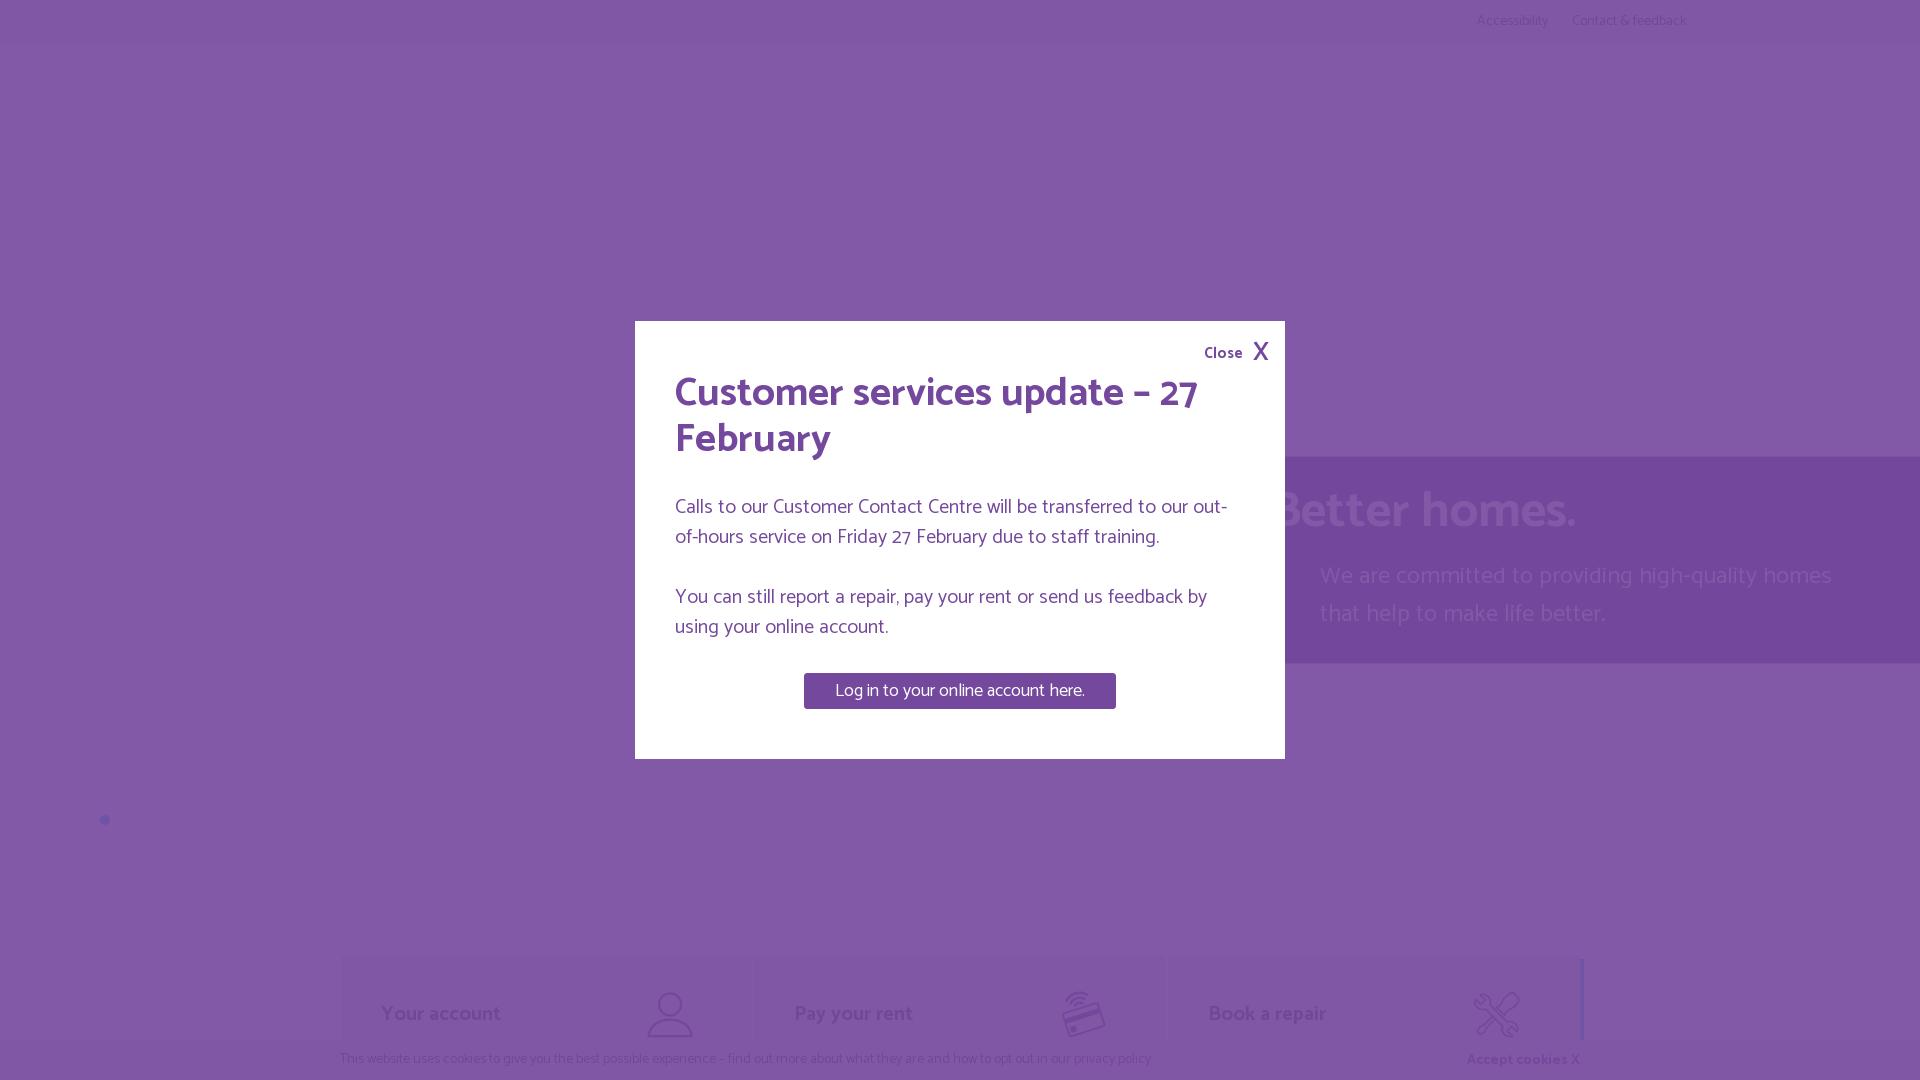

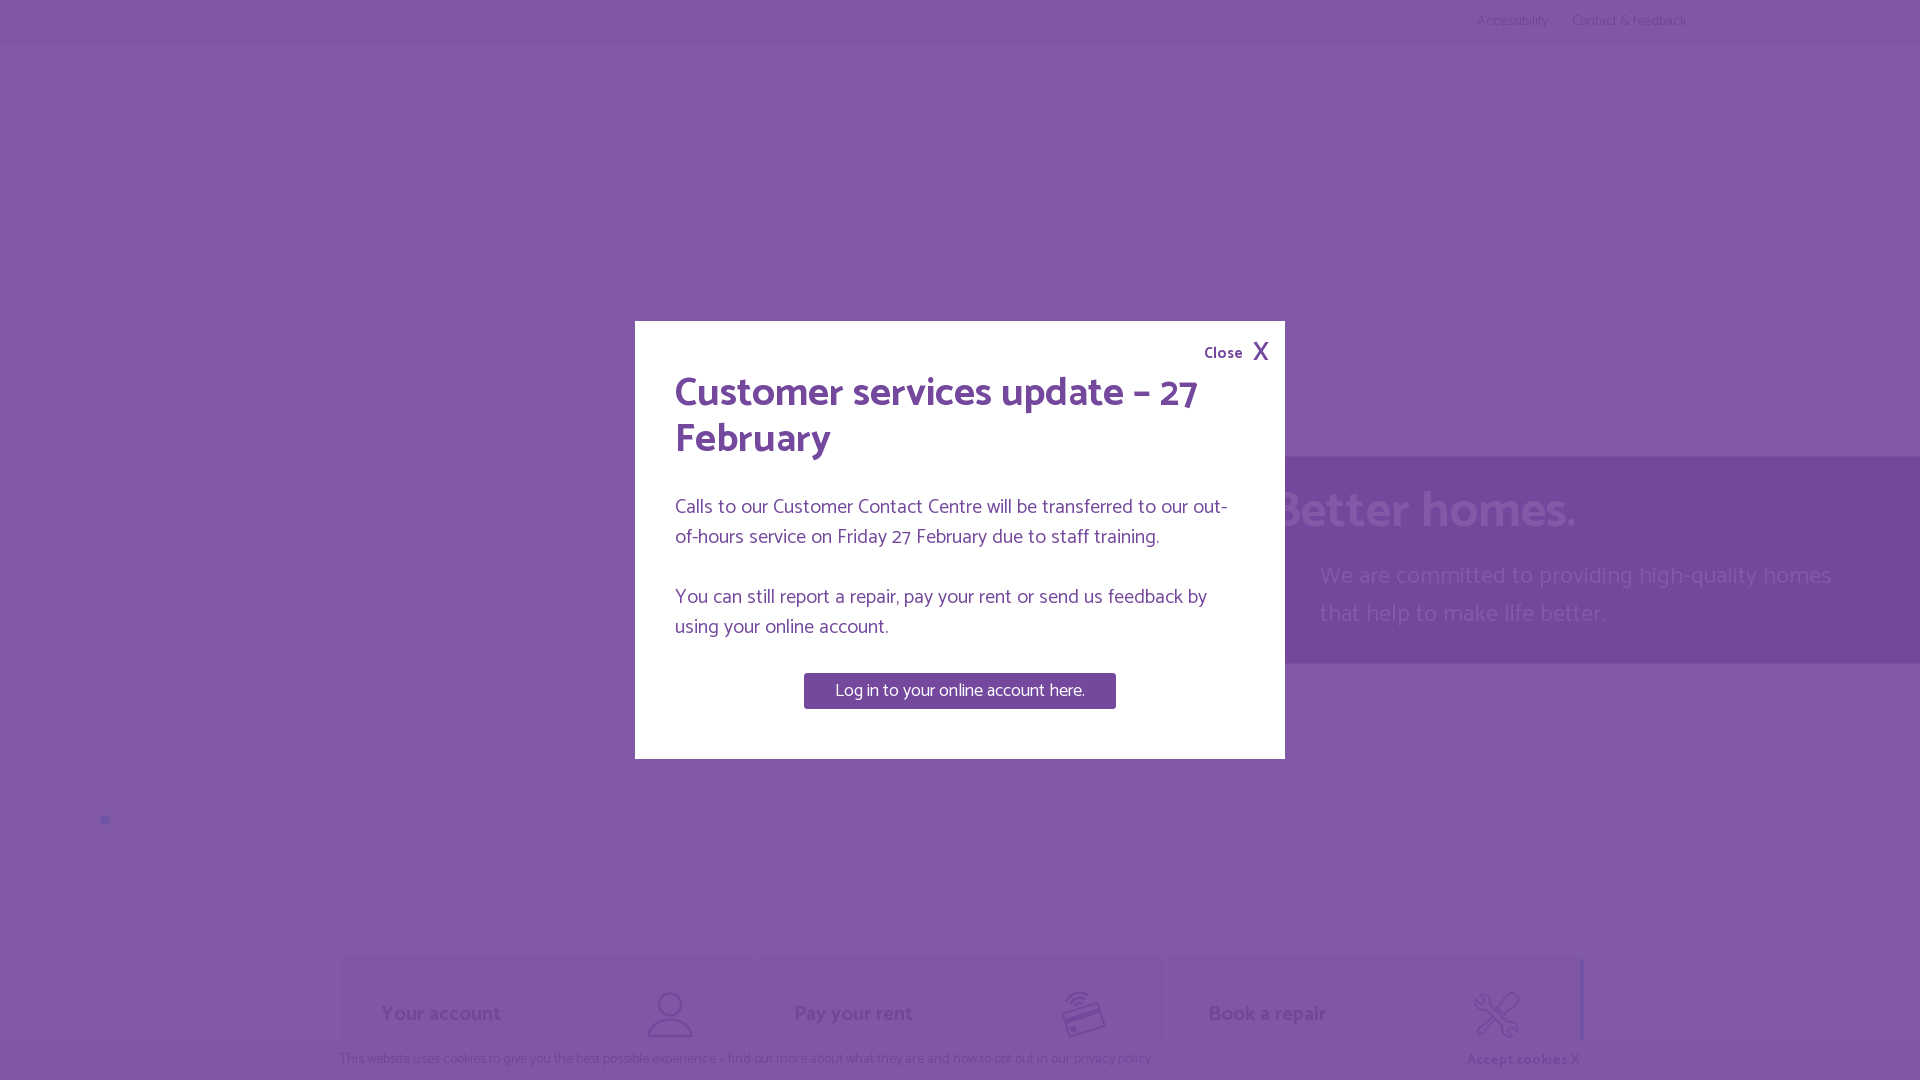